Tests radio button selection for gender options

Starting URL: https://katalon-test.s3.amazonaws.com/aut/html/form.html

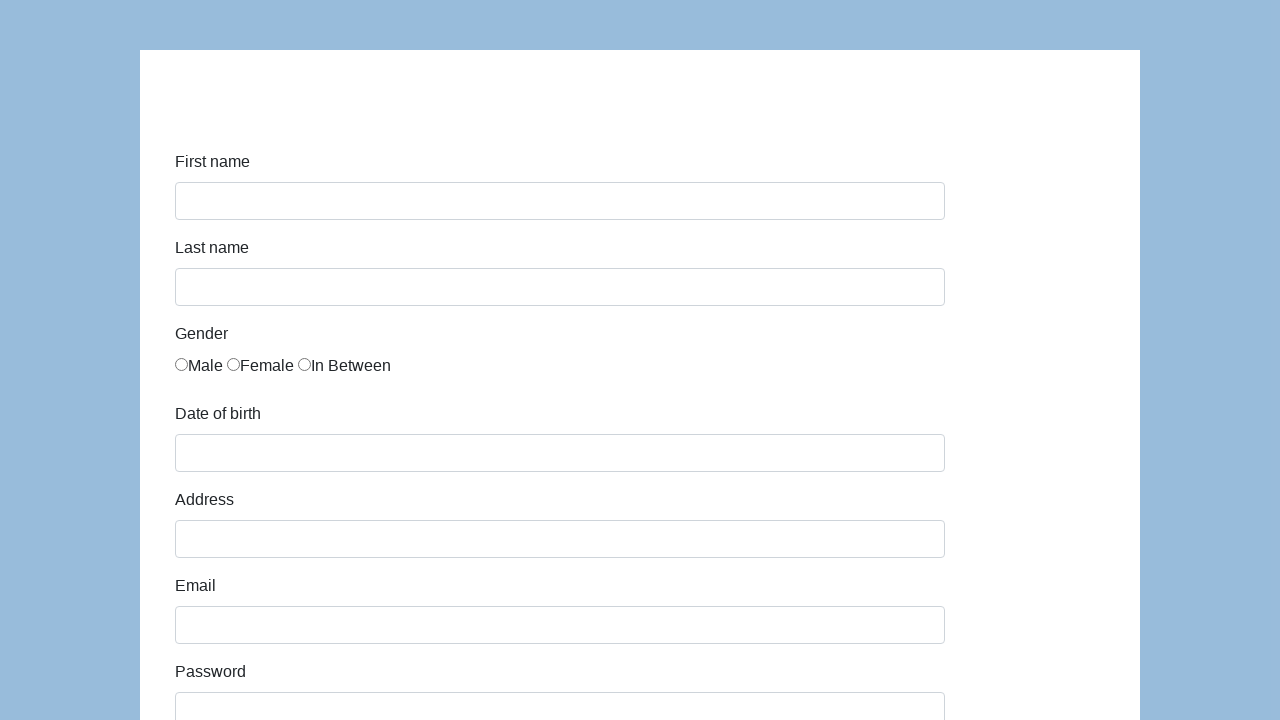

Located male radio button (first gender option)
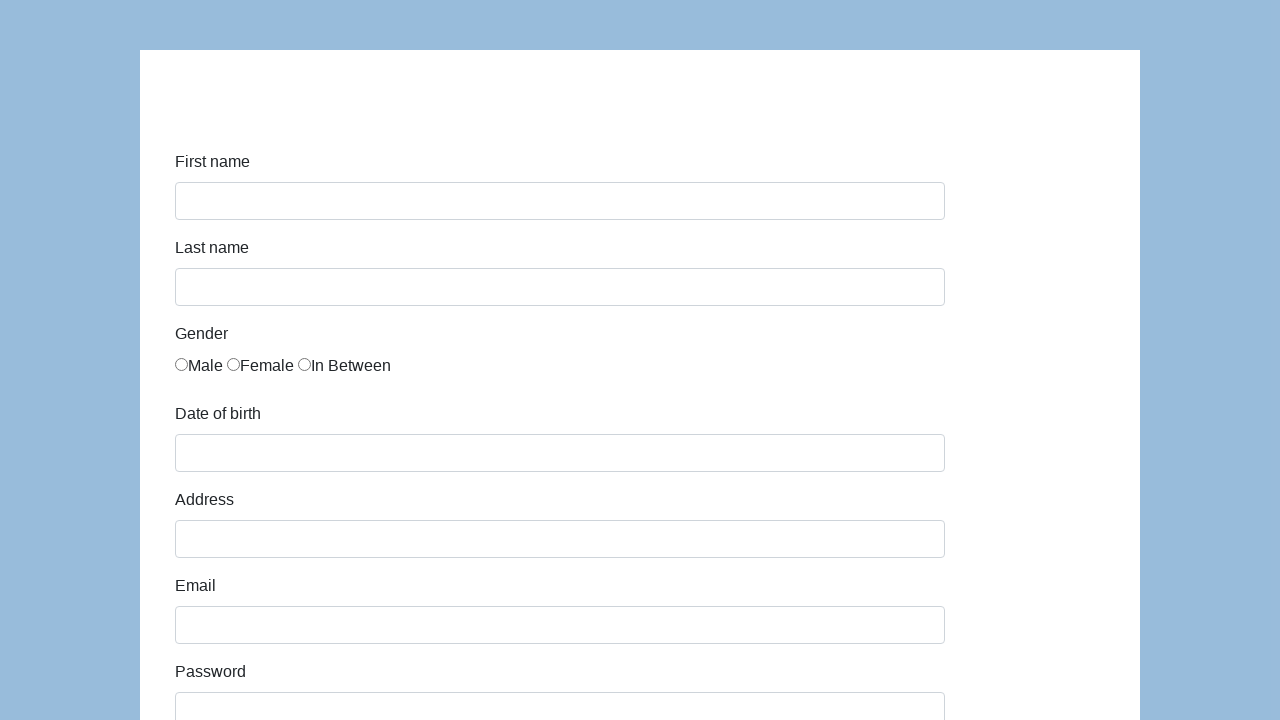

Located female radio button (second gender option)
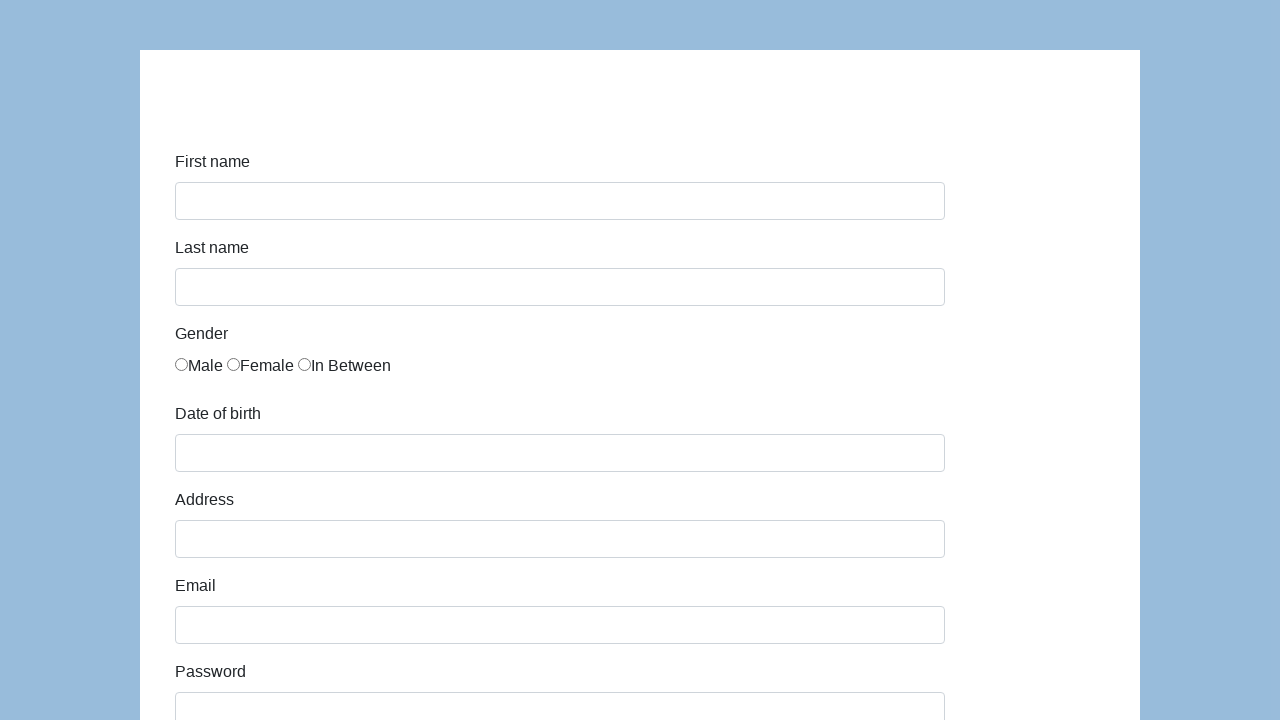

Located third radio button (in-between gender option)
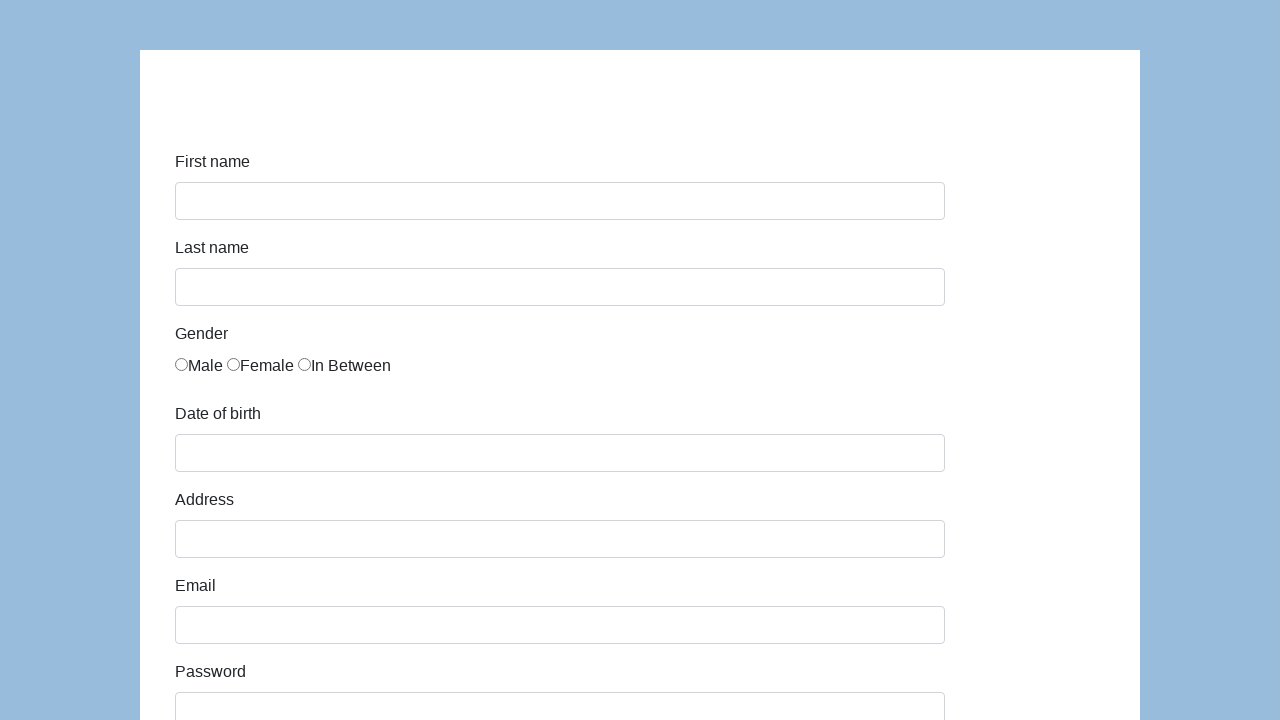

Verified male radio button is unchecked initially
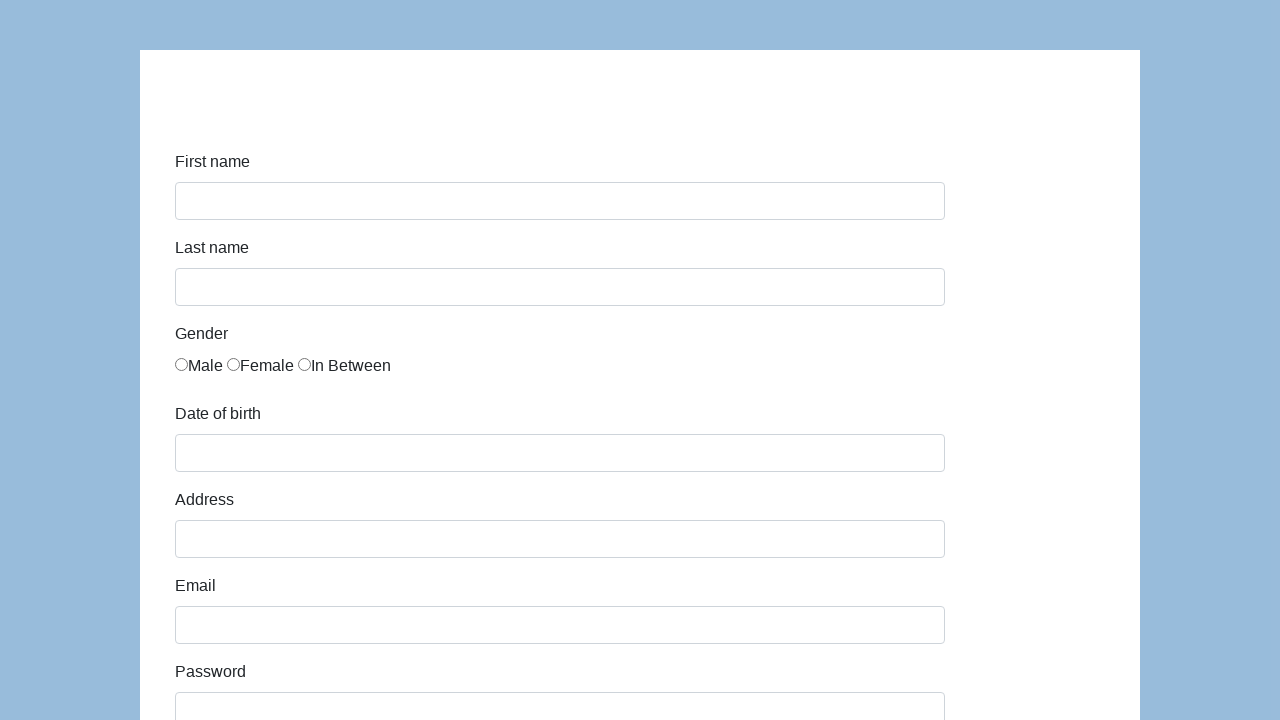

Verified female radio button is unchecked initially
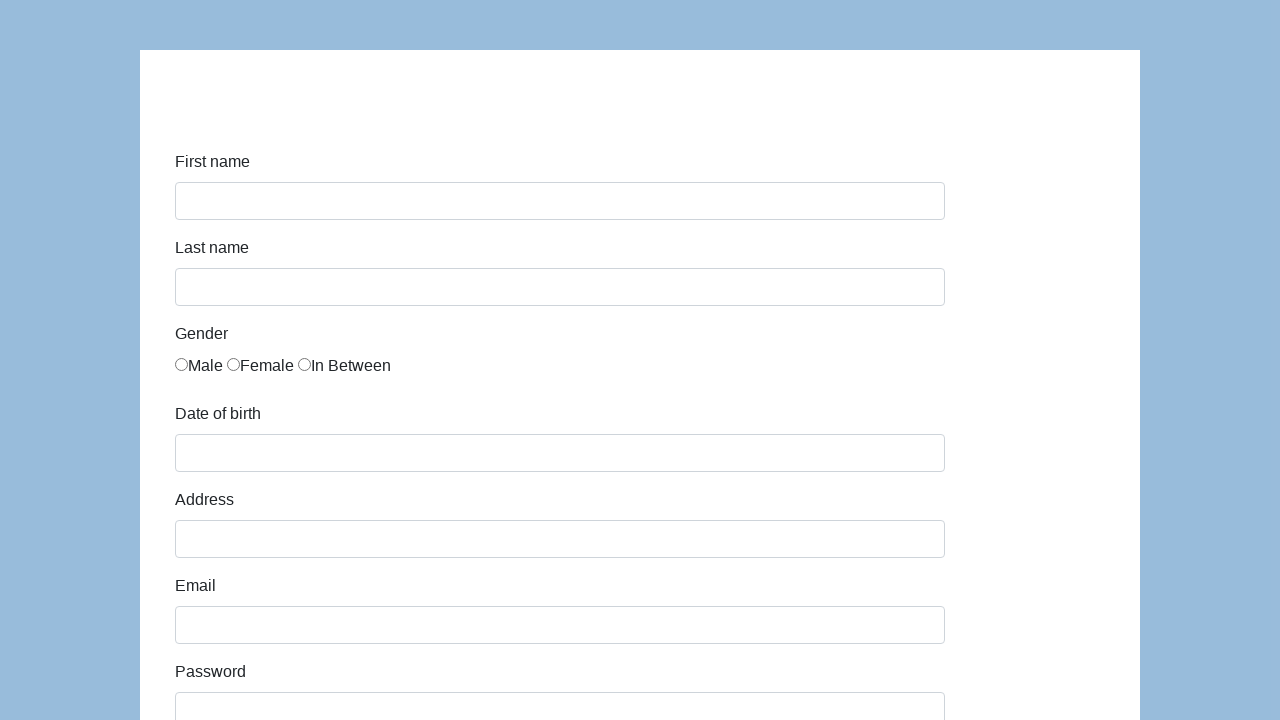

Verified in-between radio button is unchecked initially
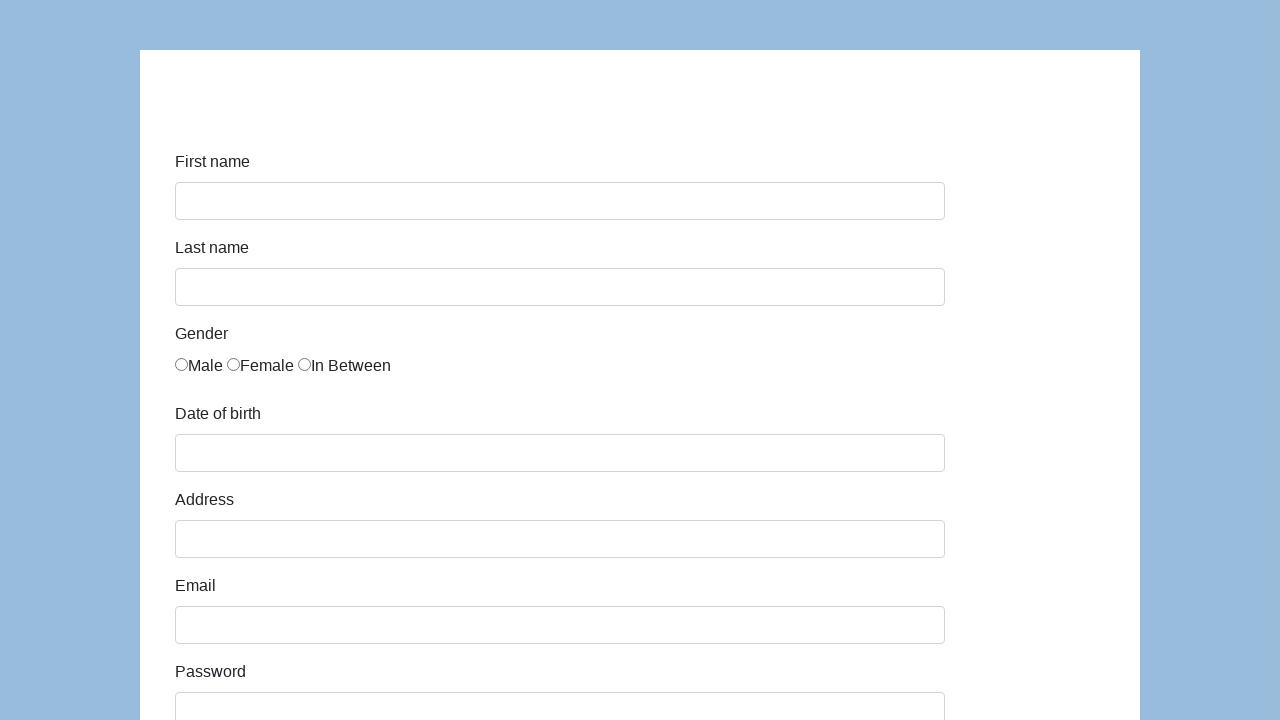

Clicked male radio button at (182, 364) on input[name='gender'] >> nth=0
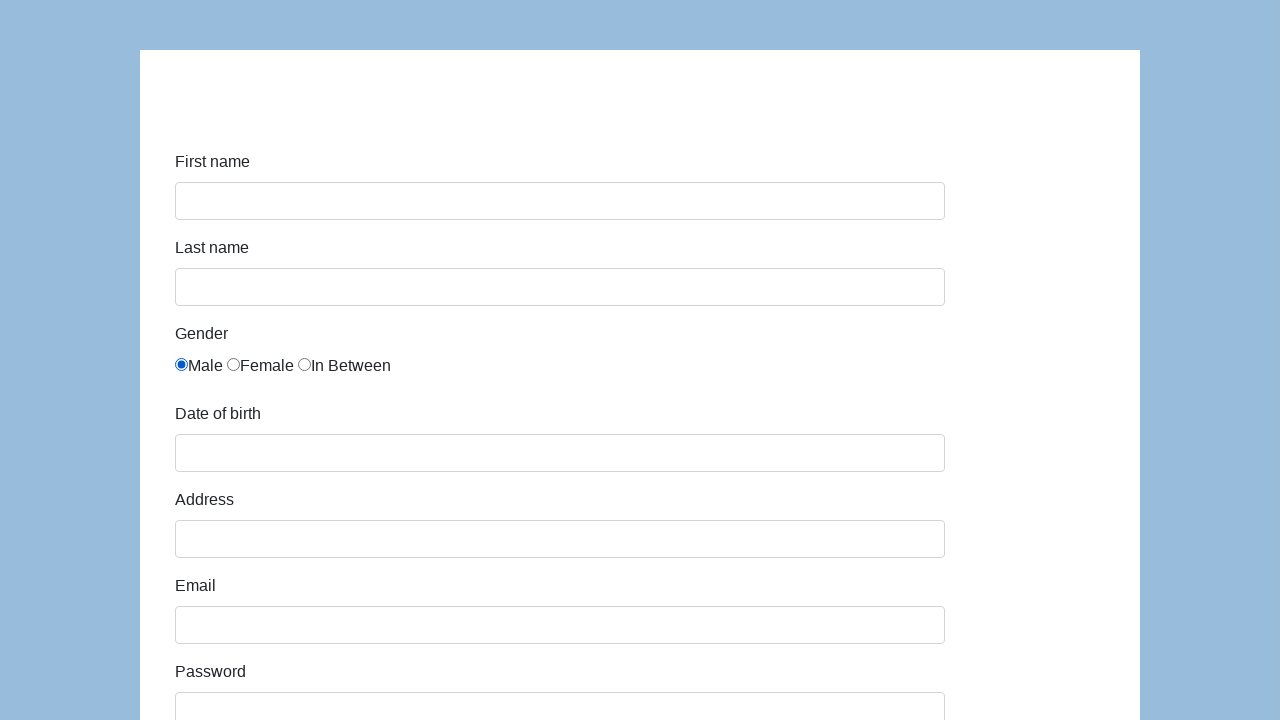

Verified male radio button is now checked
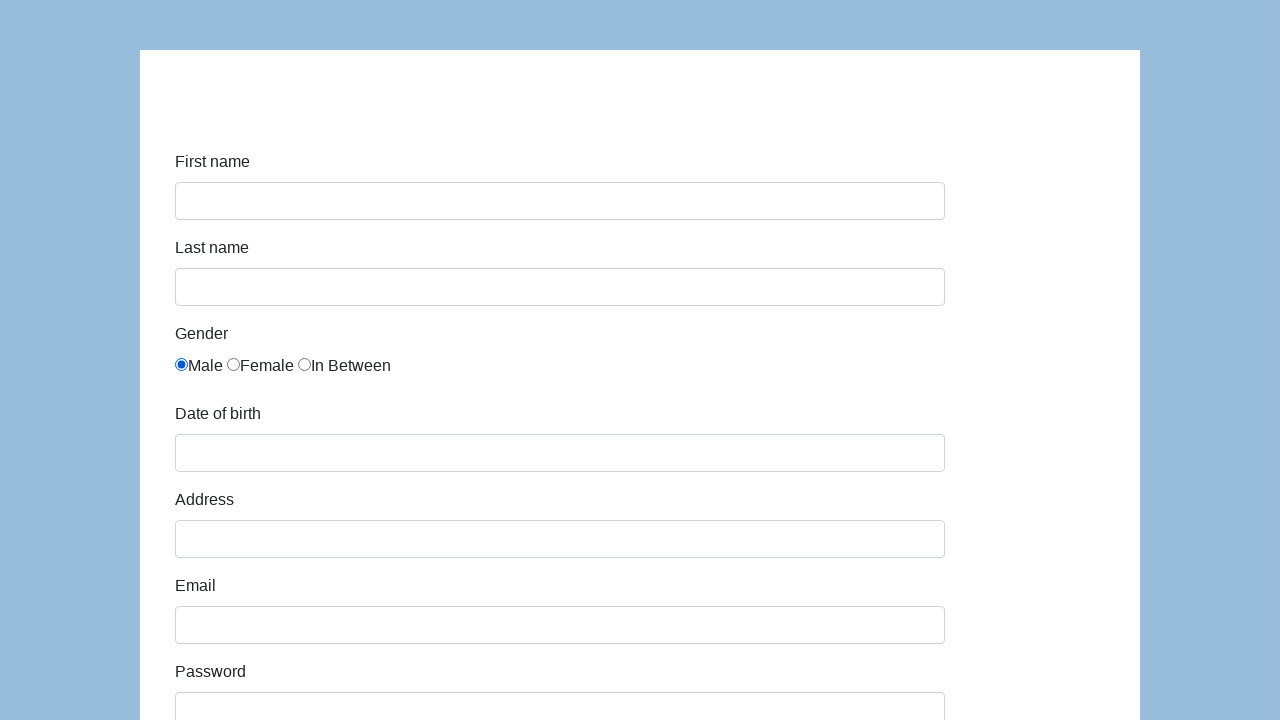

Verified female radio button is unchecked after selecting male
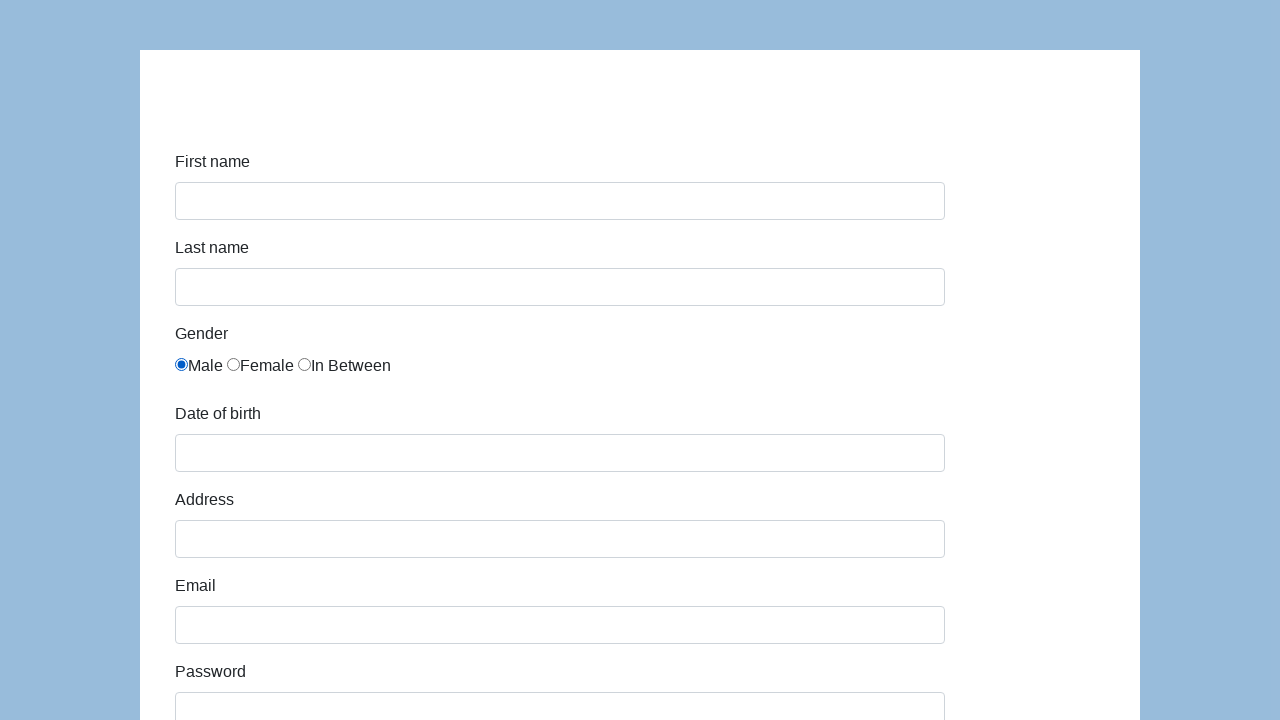

Verified in-between radio button is unchecked after selecting male
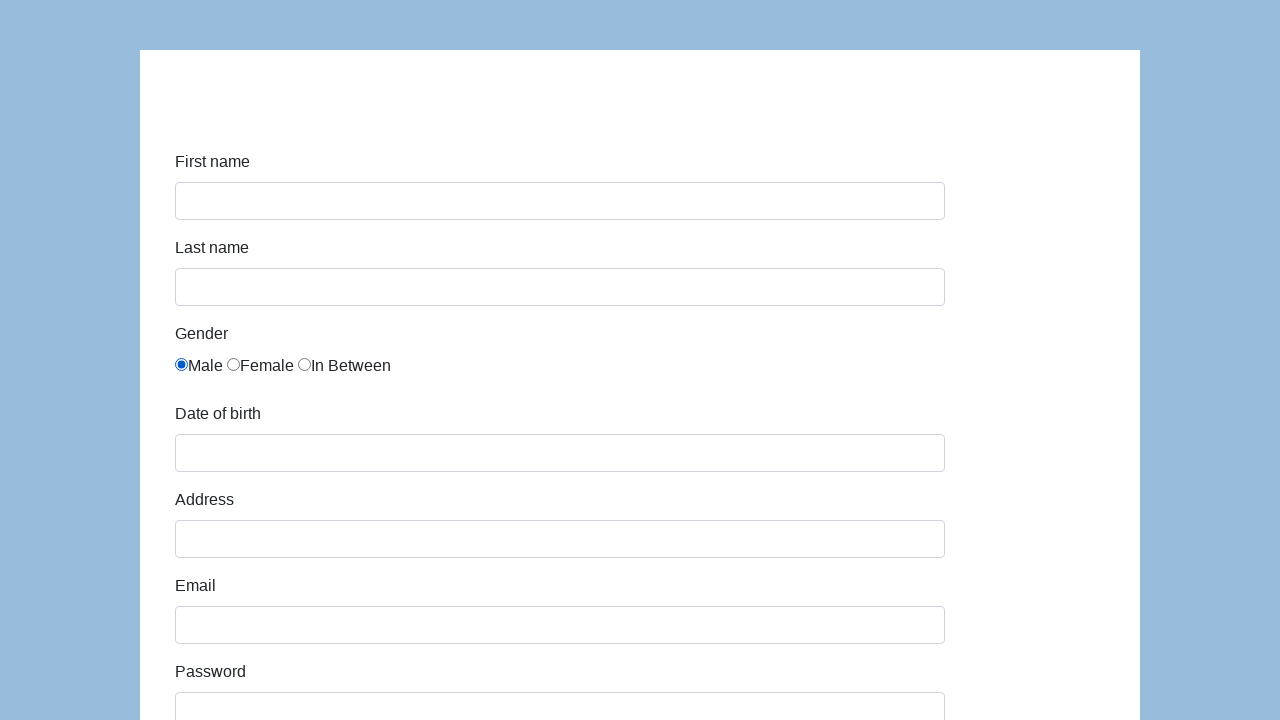

Clicked female radio button at (234, 364) on input[name='gender'] >> nth=1
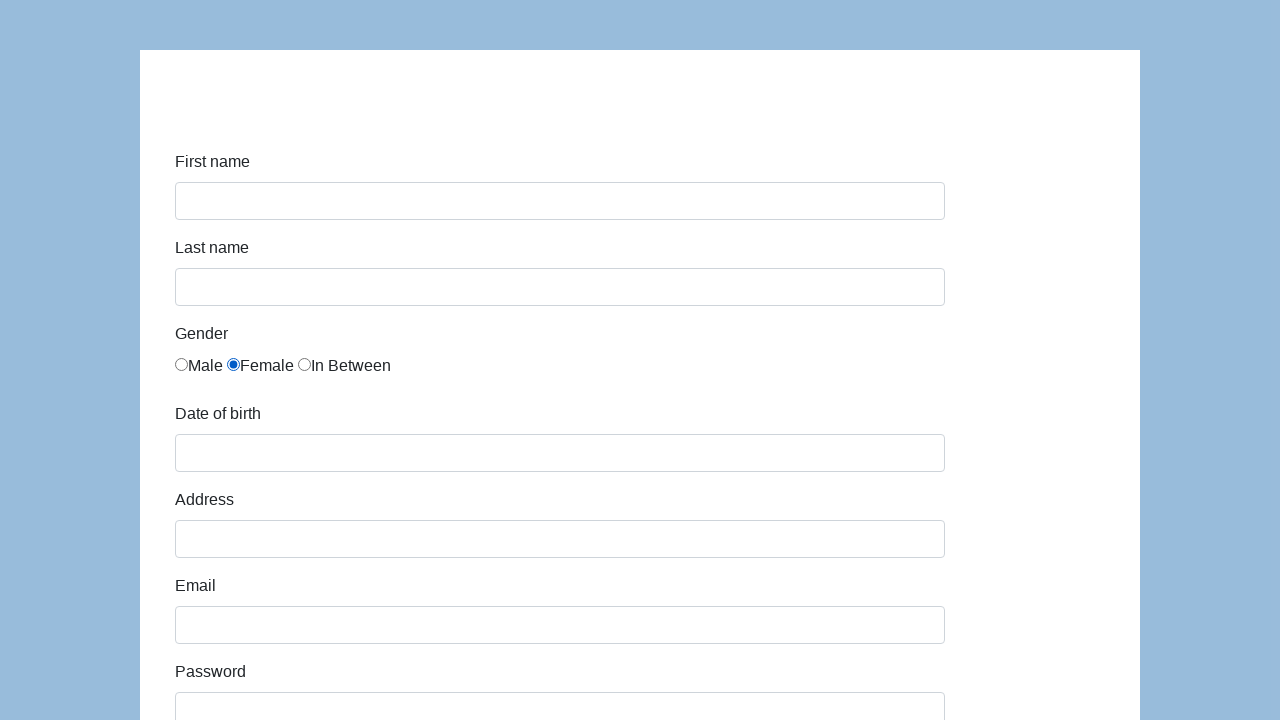

Verified male radio button is unchecked after selecting female
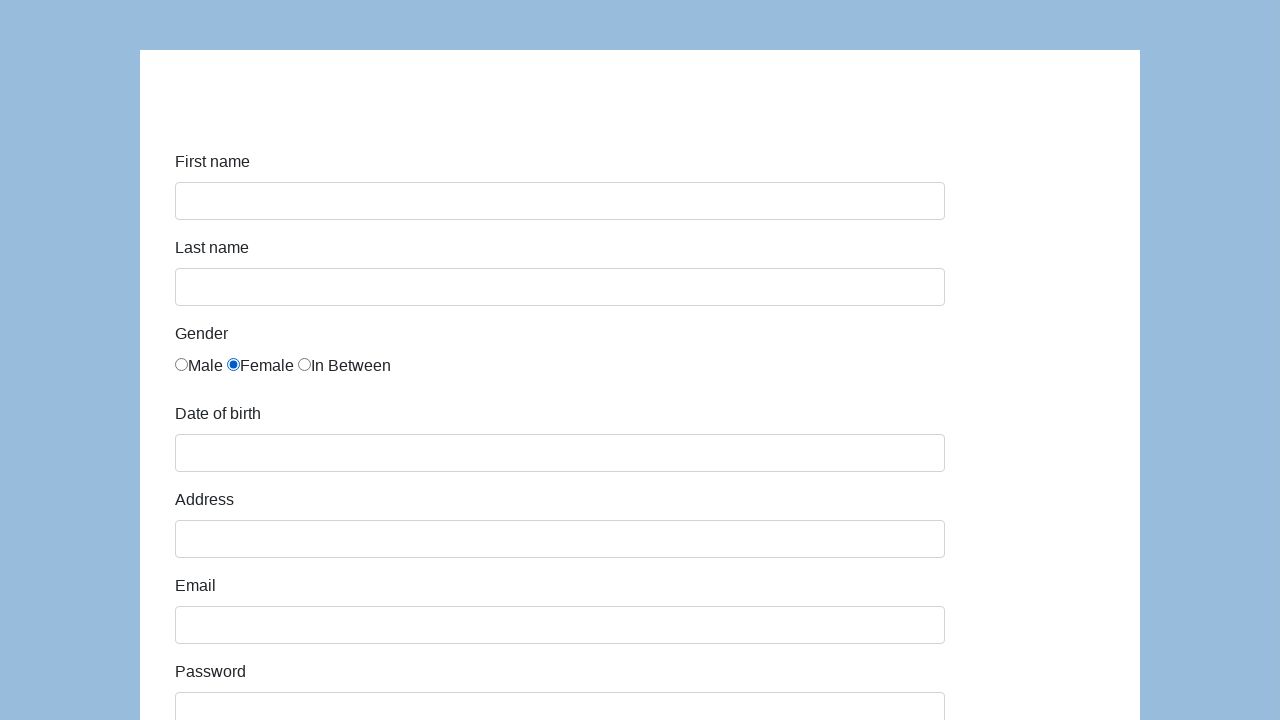

Verified female radio button is now checked
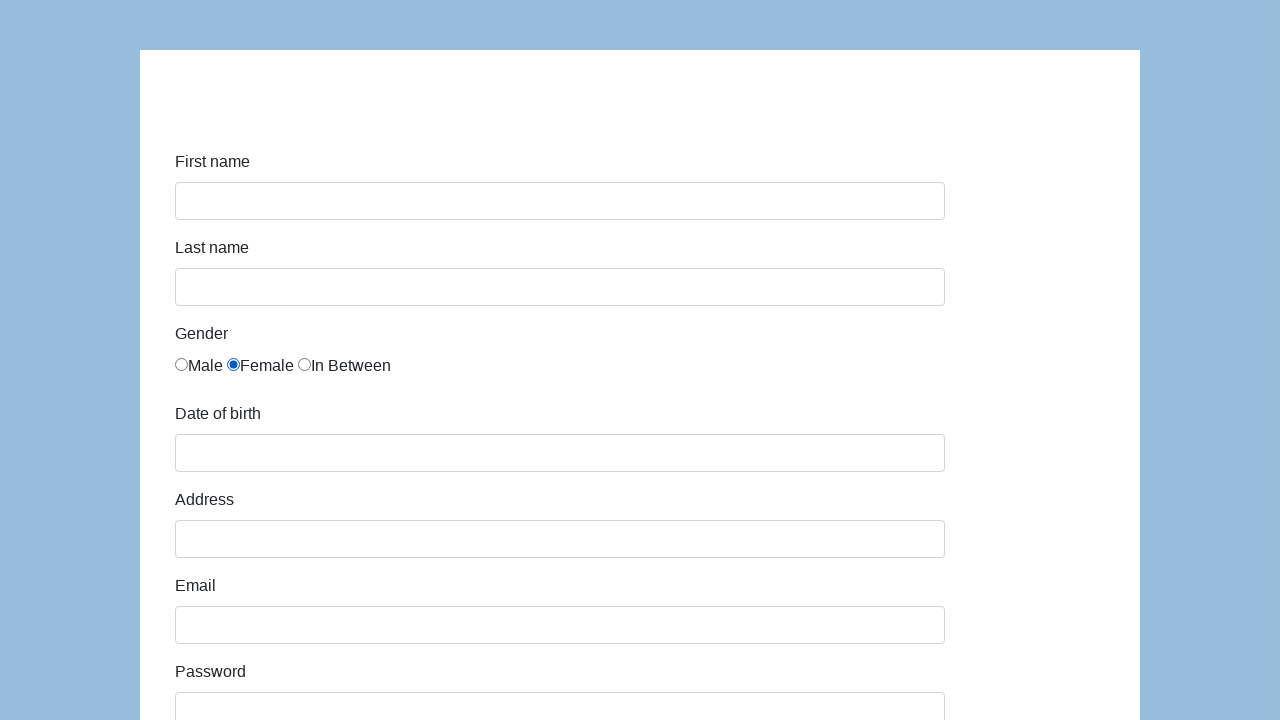

Verified in-between radio button is unchecked after selecting female
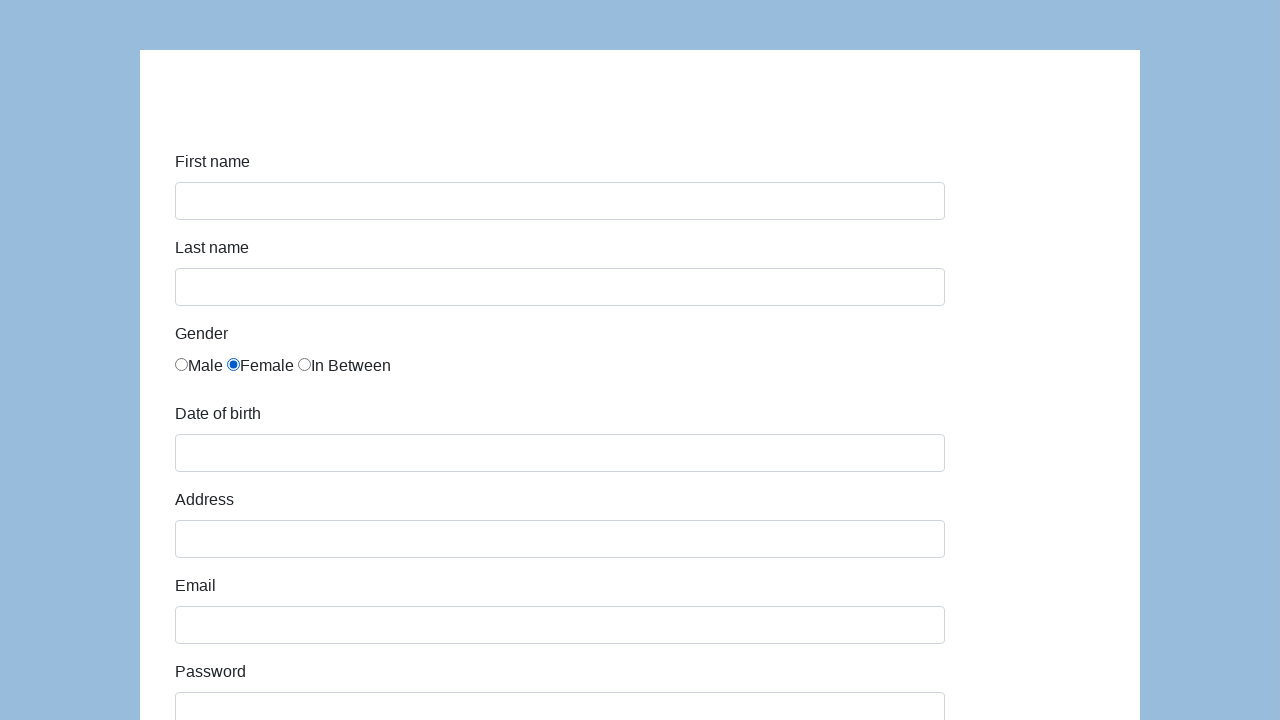

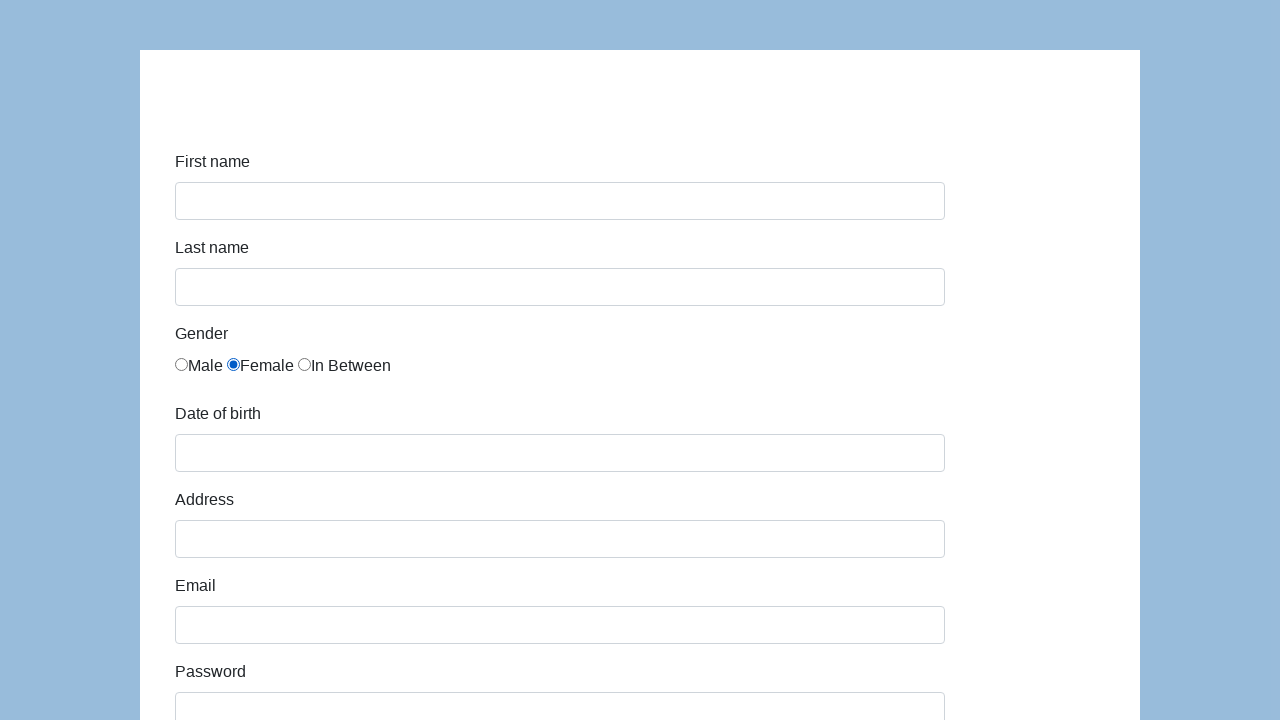